Tests the Back button on the registration form, verifying it returns to the login form

Starting URL: https://anatoly-karpovich.github.io/demo-login-form/

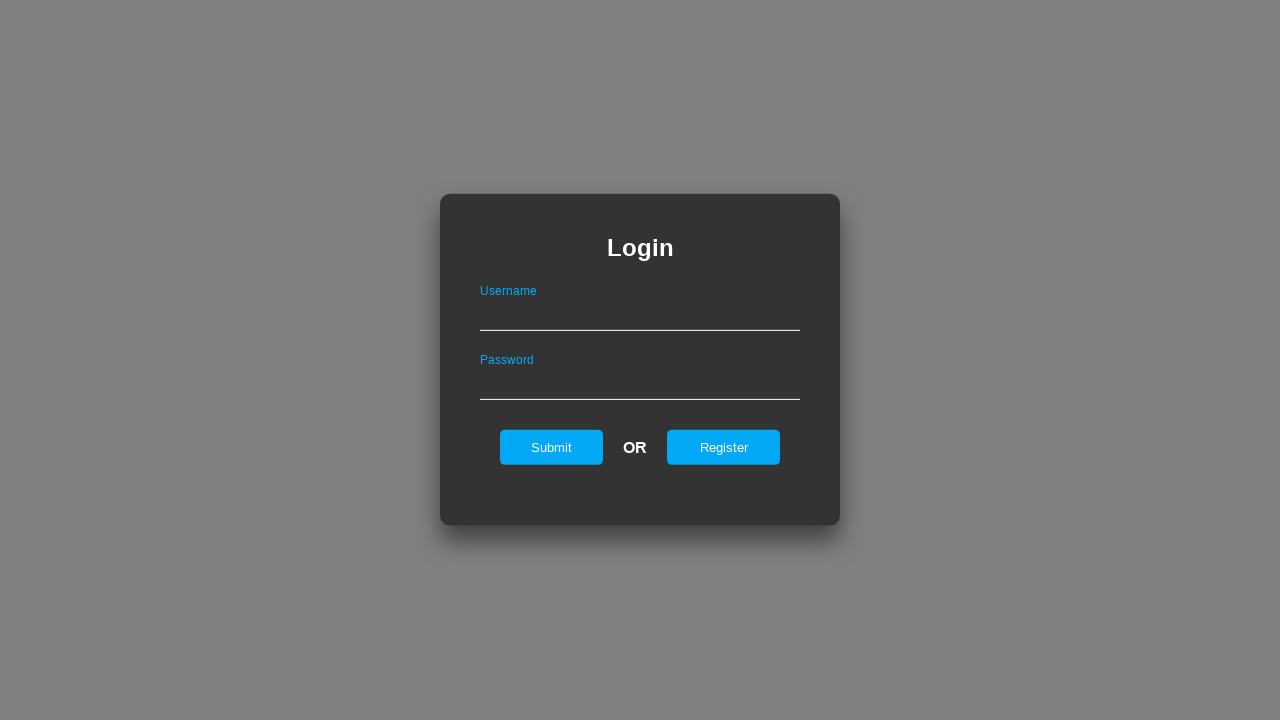

Clicked Register button to navigate to registration form at (724, 447) on input#registerOnLogin
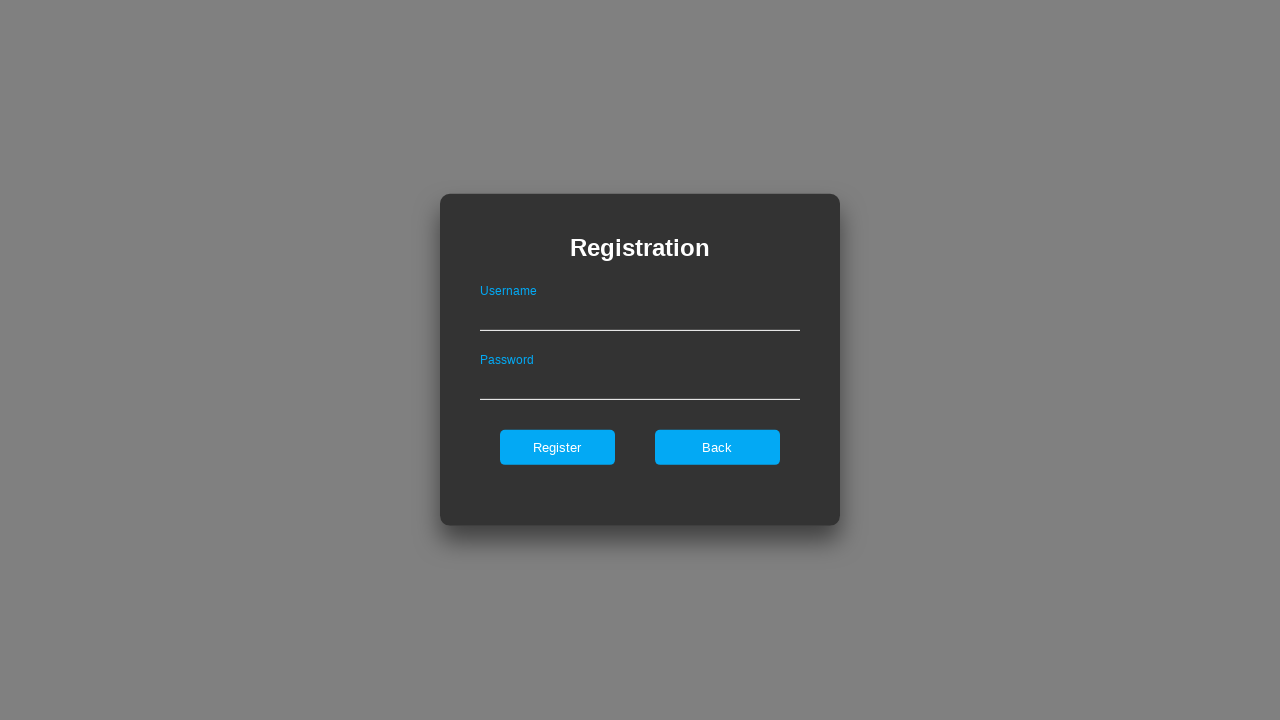

Registration form appeared
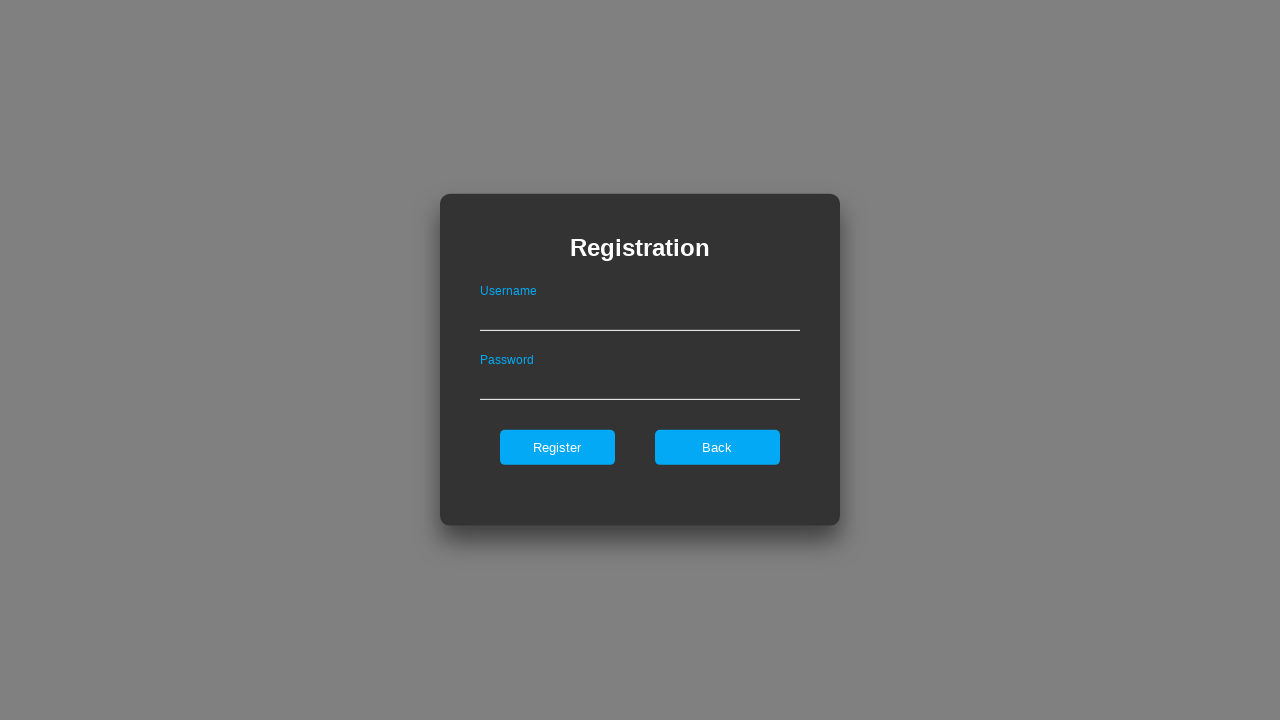

Clicked Back button on registration form at (717, 447) on input#backOnRegister
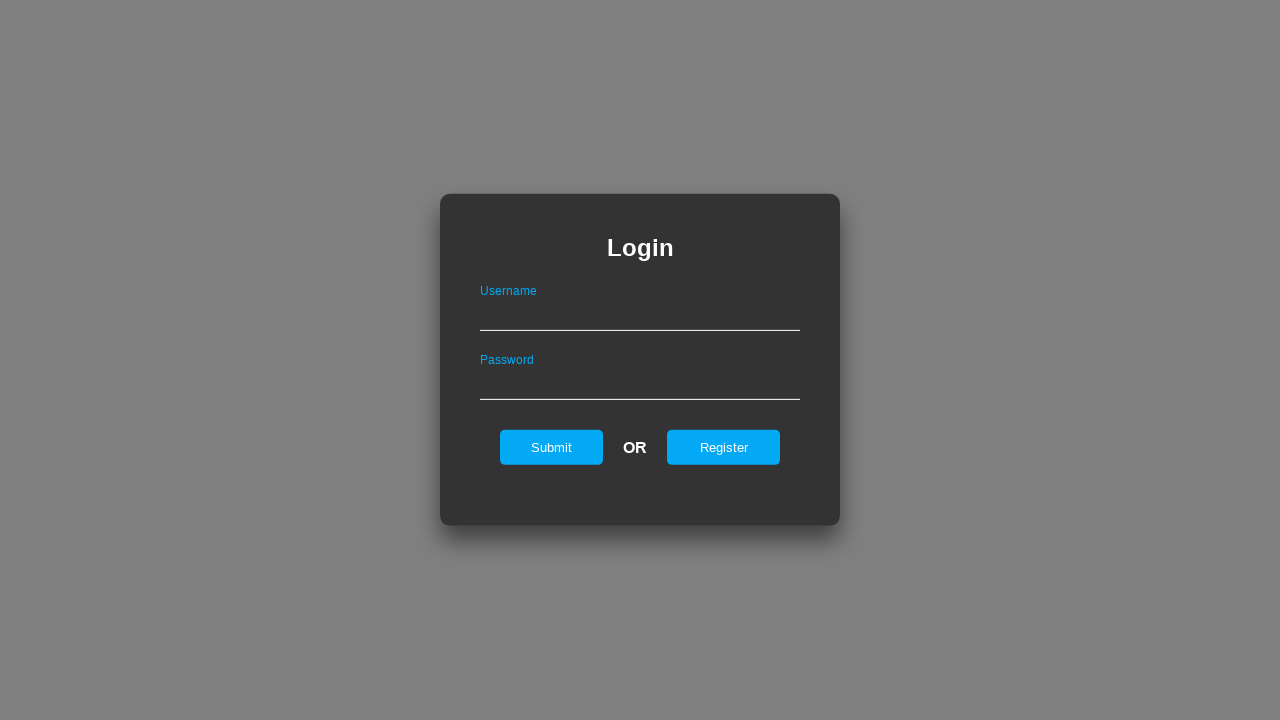

Login form appeared after clicking Back button
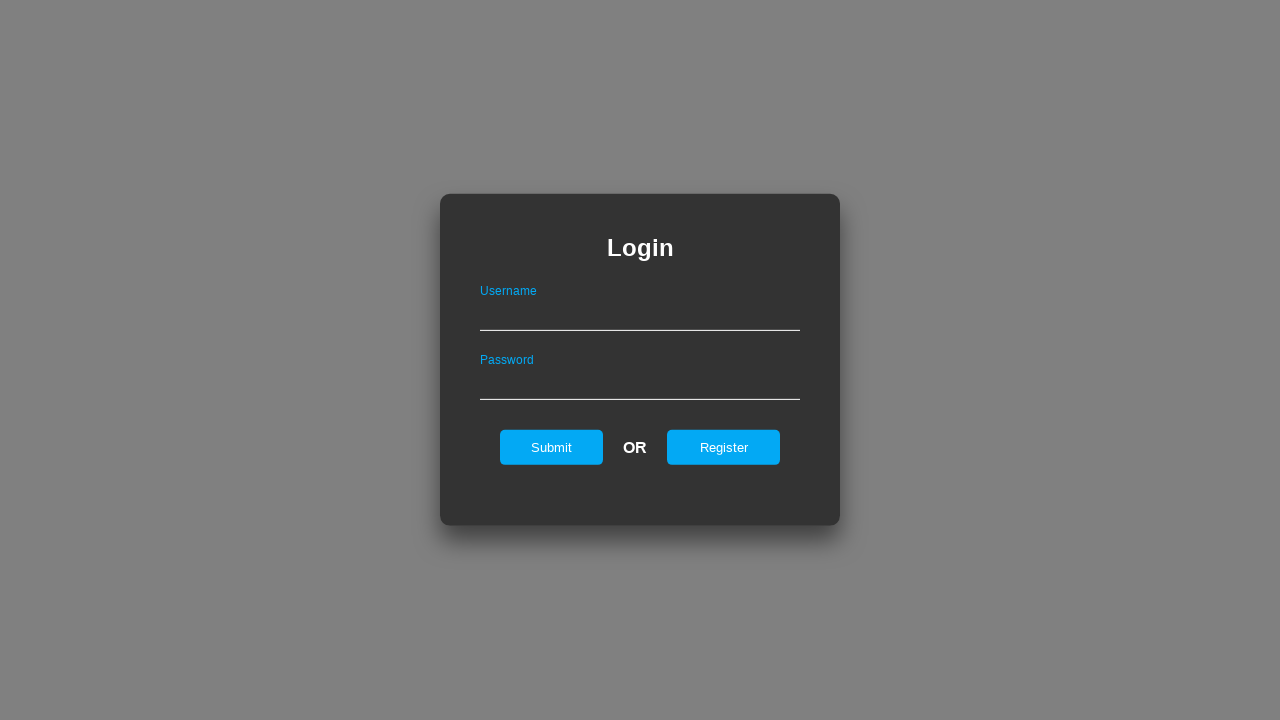

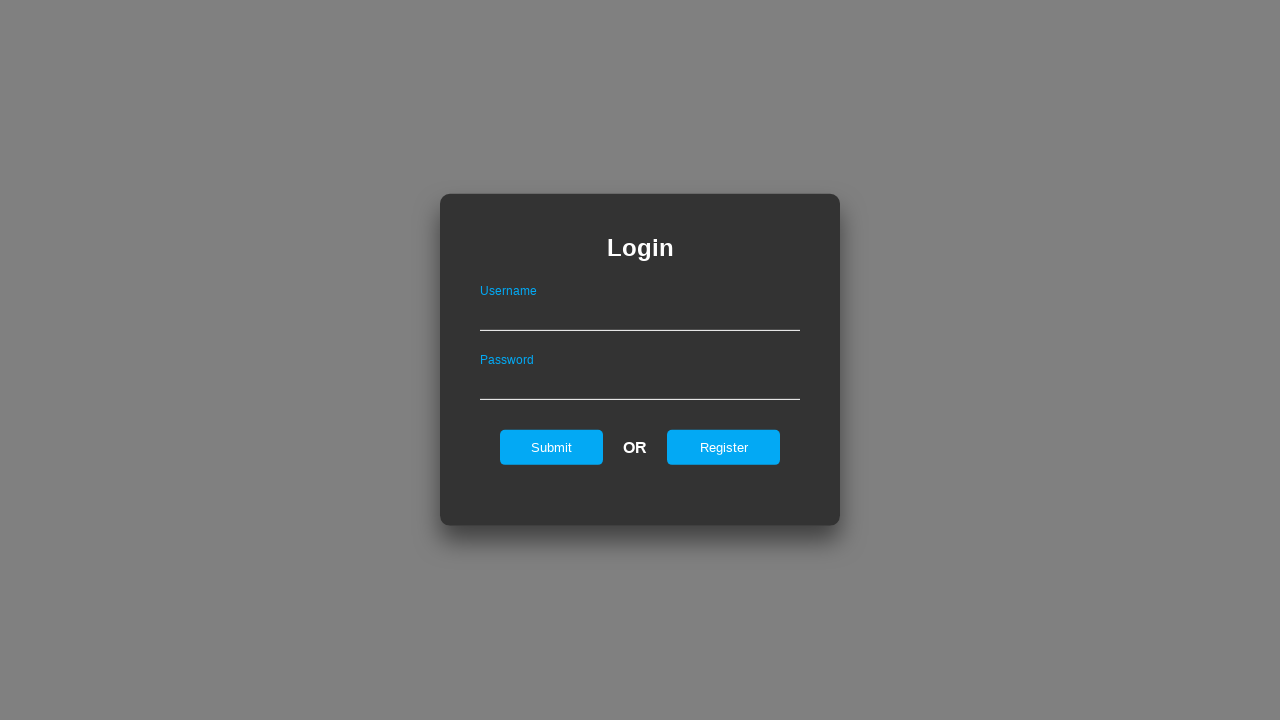